Tests adding multiple todo items by filling the input field and pressing Enter, then verifying the items appear in the list

Starting URL: https://demo.playwright.dev/todomvc

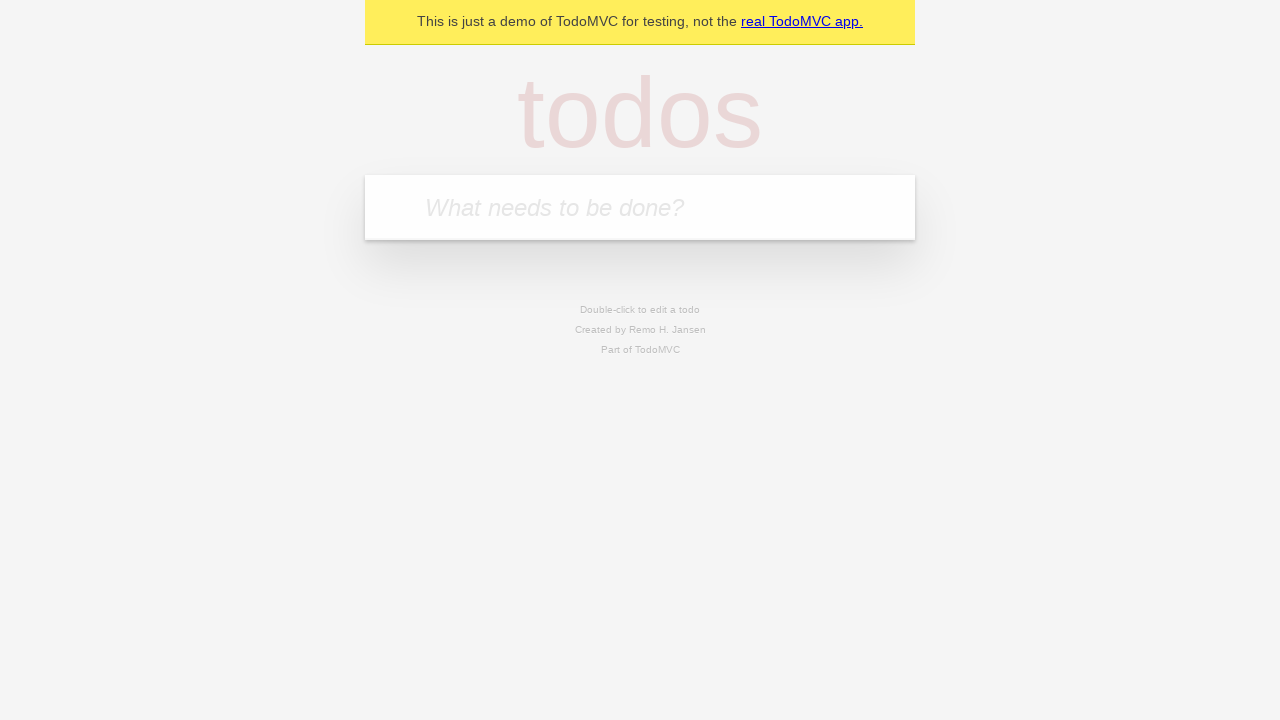

Filled todo input with 'buy some cheese' on internal:attr=[placeholder="What needs to be done?"i]
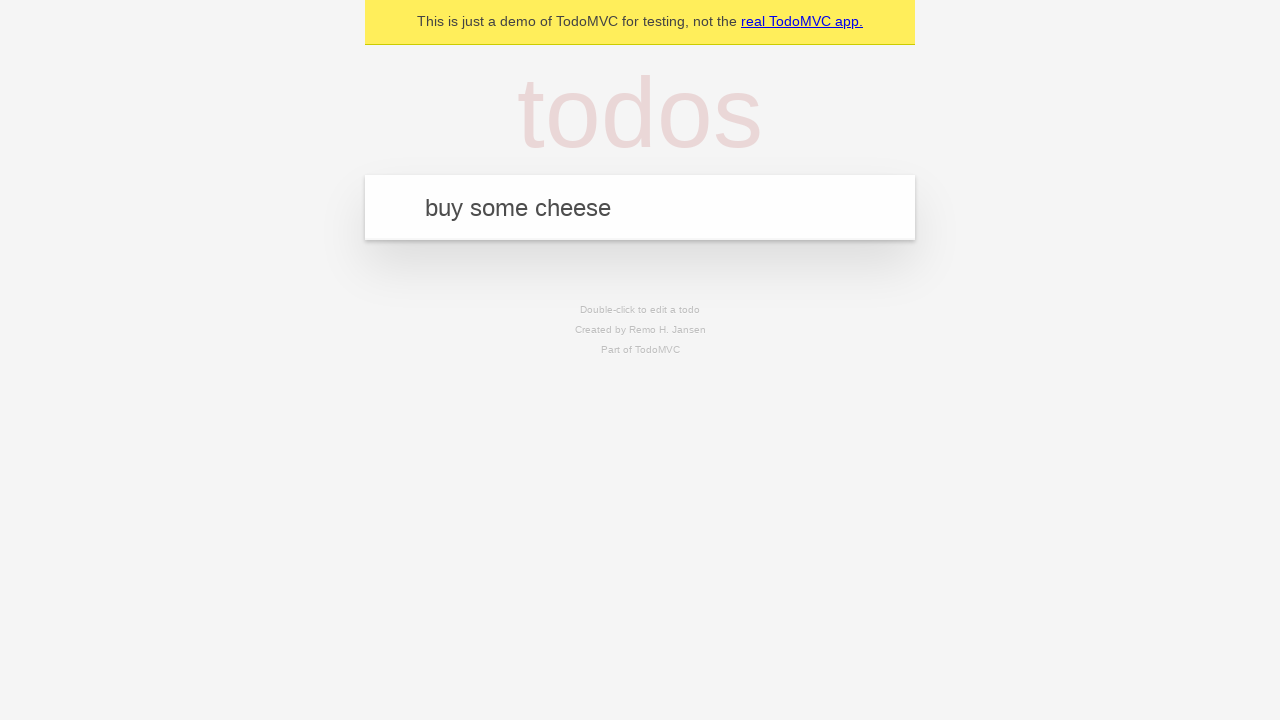

Pressed Enter to add first todo item on internal:attr=[placeholder="What needs to be done?"i]
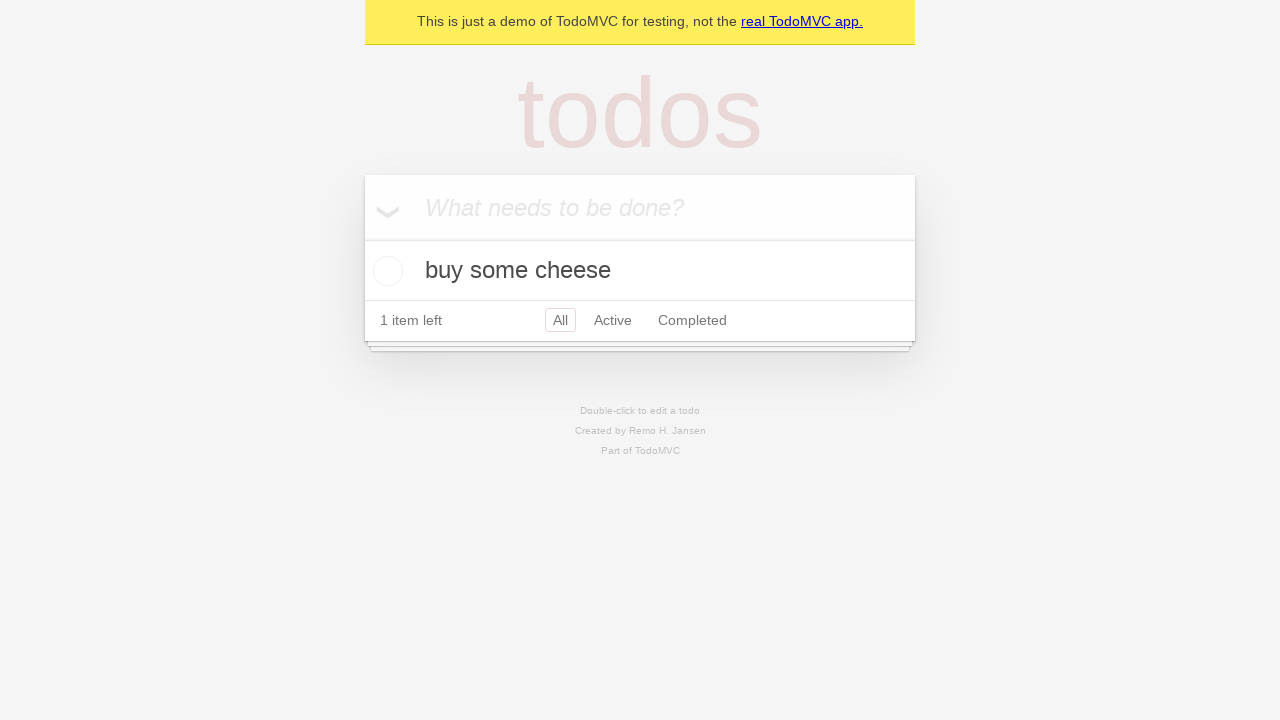

Filled todo input with 'feed the cat' on internal:attr=[placeholder="What needs to be done?"i]
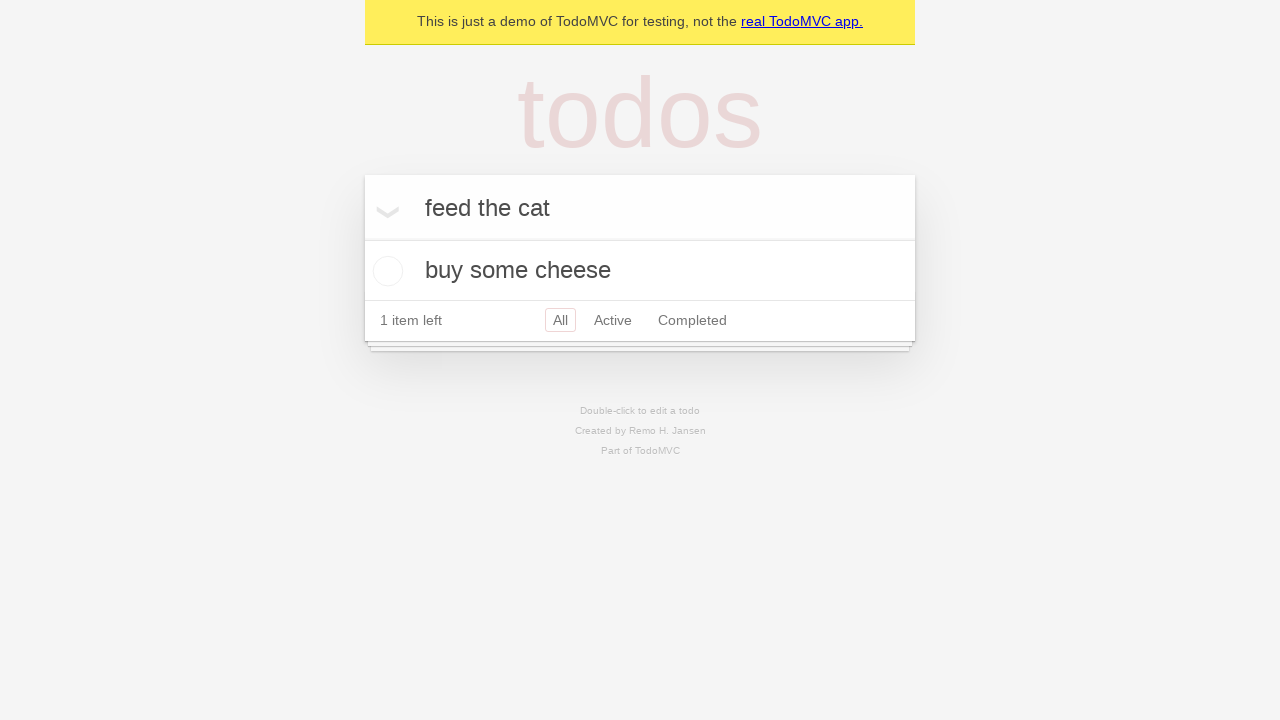

Pressed Enter to add second todo item on internal:attr=[placeholder="What needs to be done?"i]
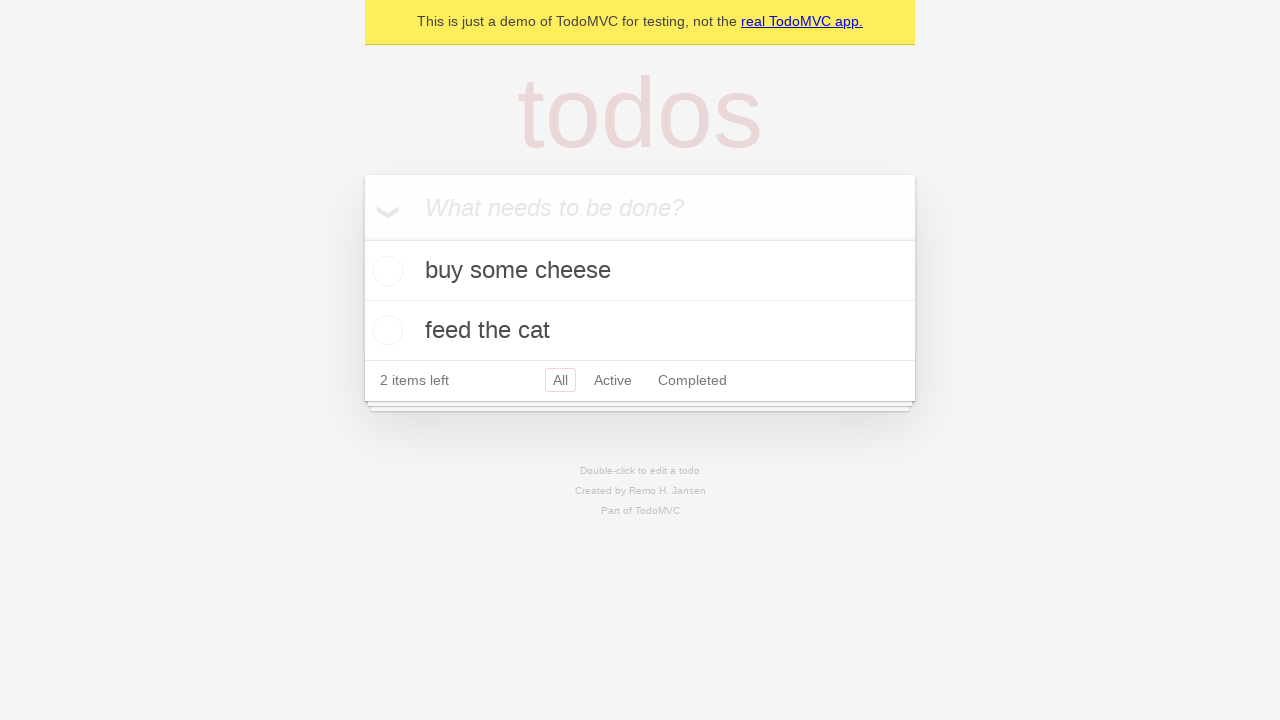

Waited for todo items to be visible in the list
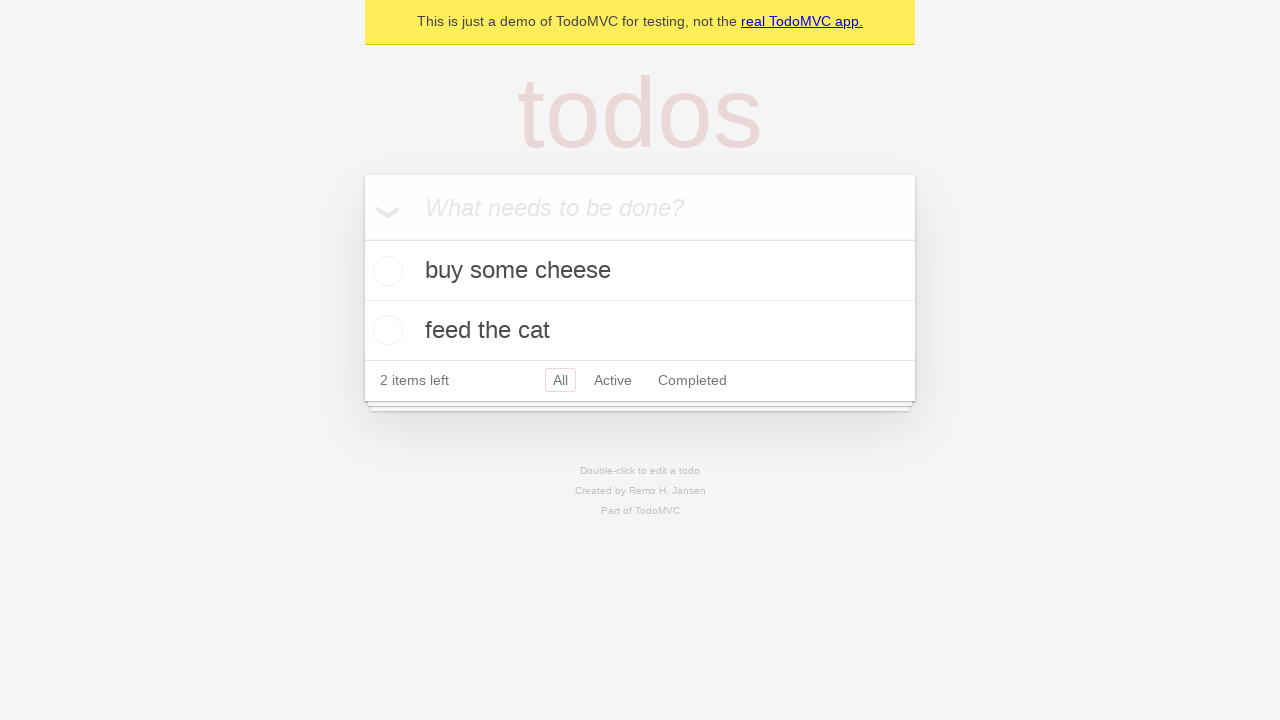

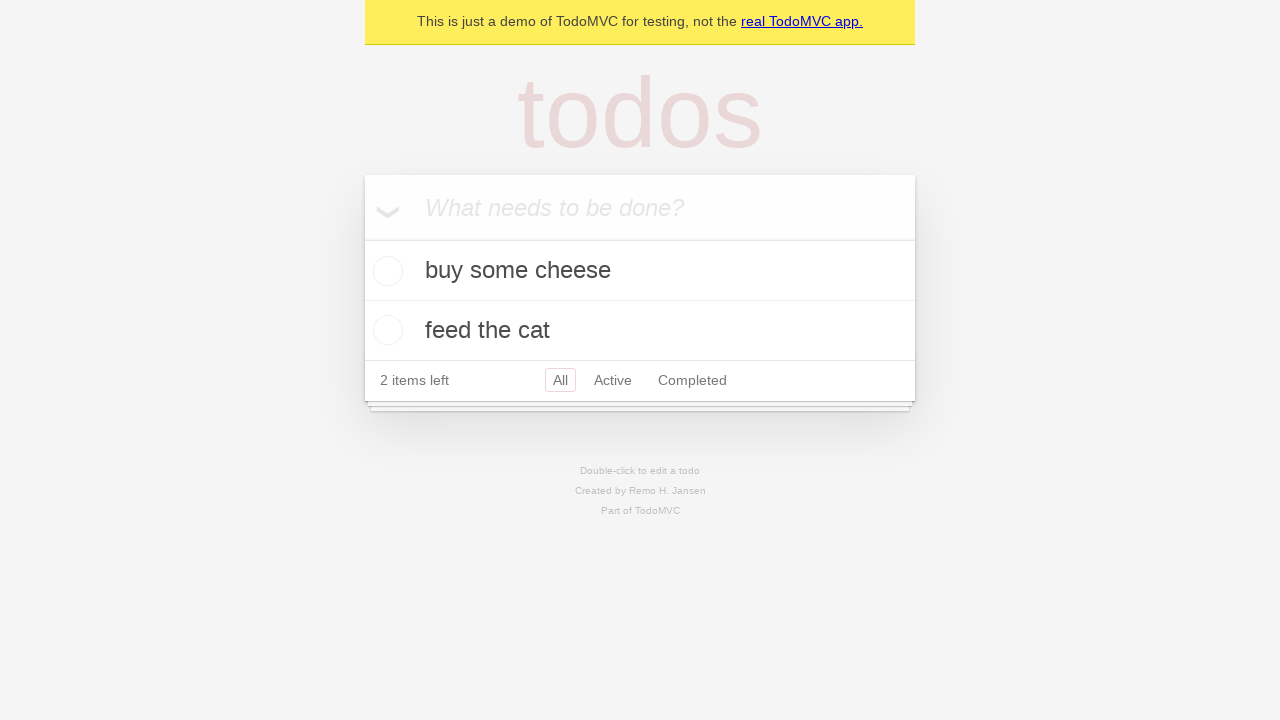